Tests iframe interaction by navigating to a W3Schools tryit page and clicking a submit button located within an iframe named 'iframeResult'.

Starting URL: https://www.w3schools.com/jsref/tryit.asp?filename=tryjsref_submit_get

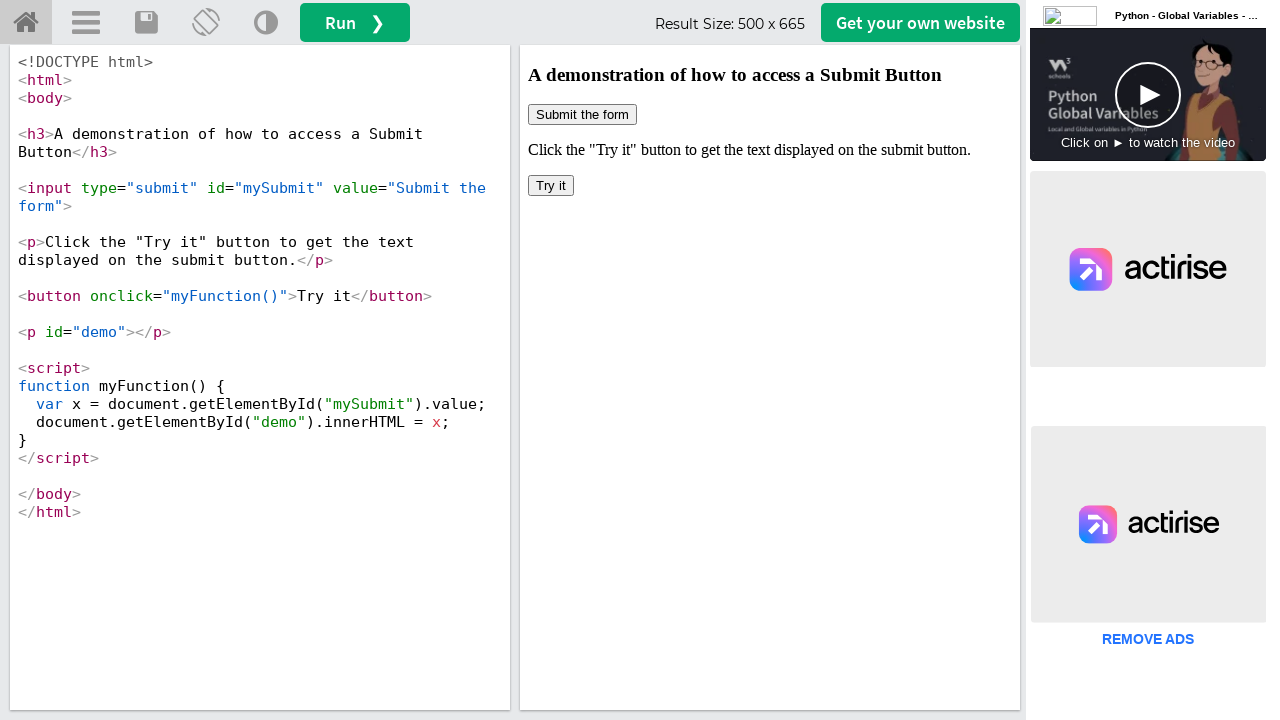

Navigated to W3Schools tryit page with submit form
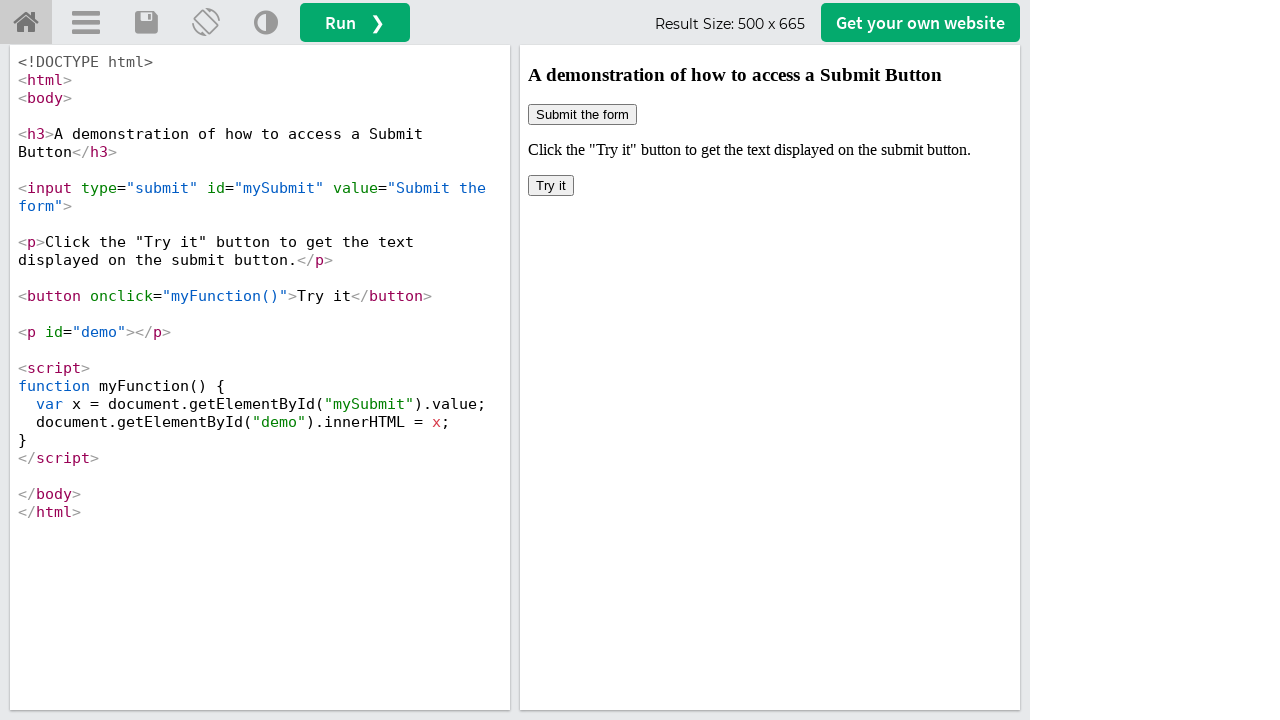

Clicked submit button located within iframeResult iframe at (551, 186) on [name='iframeResult'] >> internal:control=enter-frame >> body > button
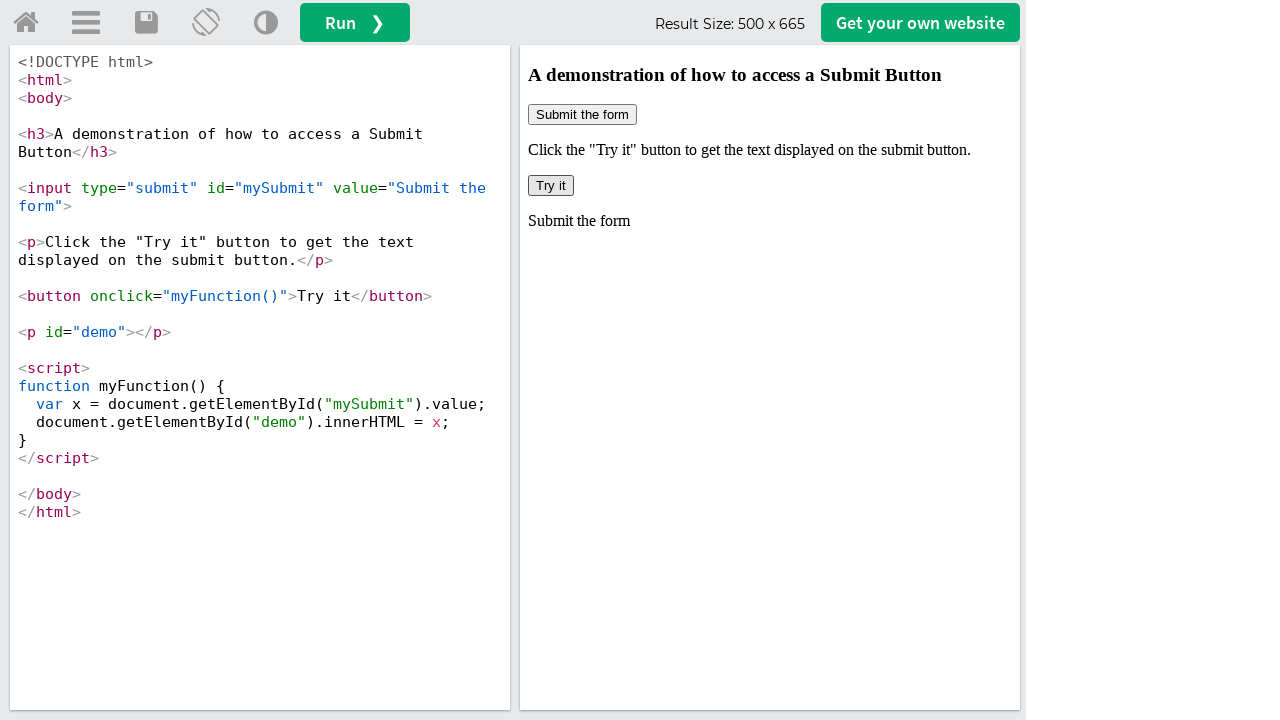

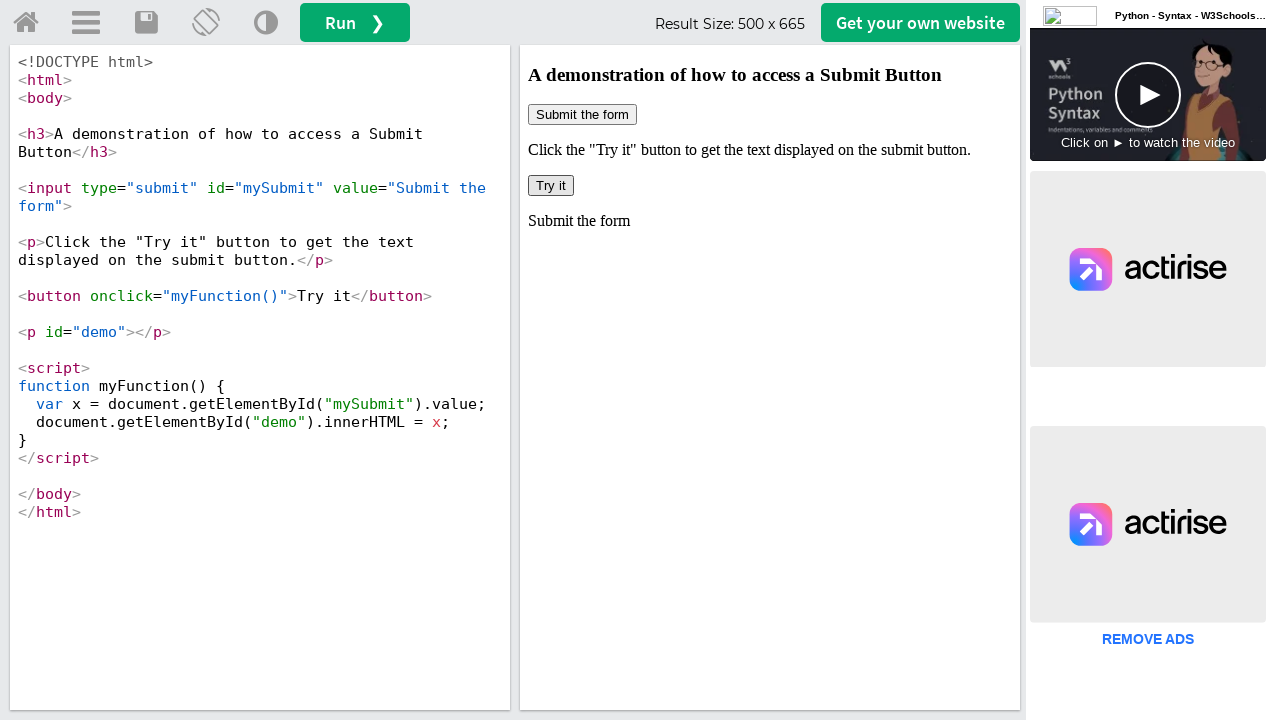